Opens the Rahul Shetty Academy website and verifies the page loads by checking the URL and title are accessible.

Starting URL: https://rahulshettyacademy.com

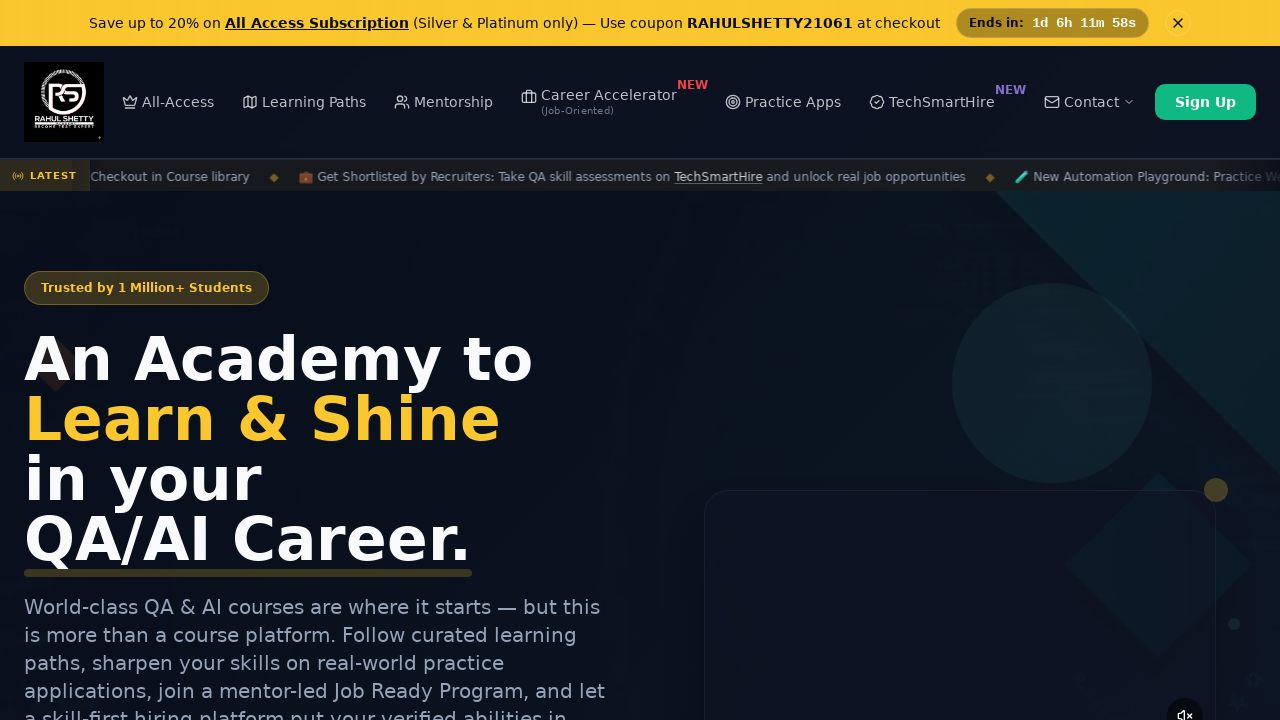

Waited for page to load (domcontentloaded state)
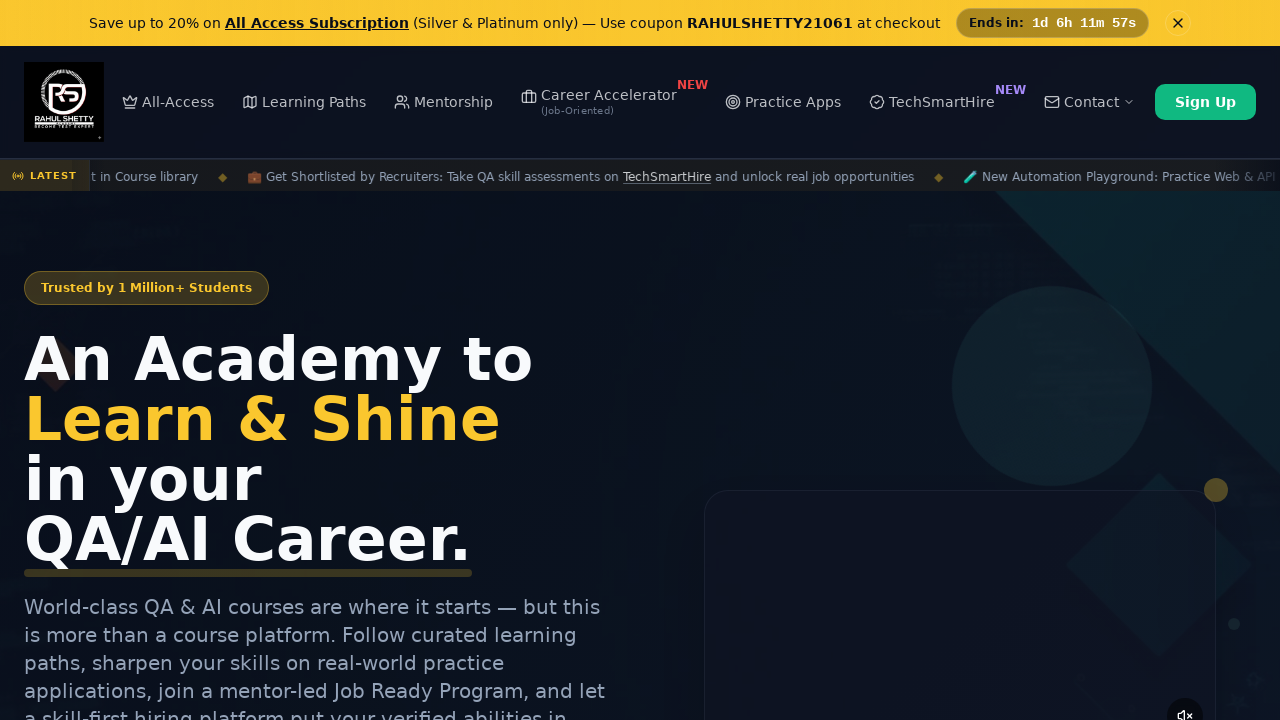

Retrieved current URL from page
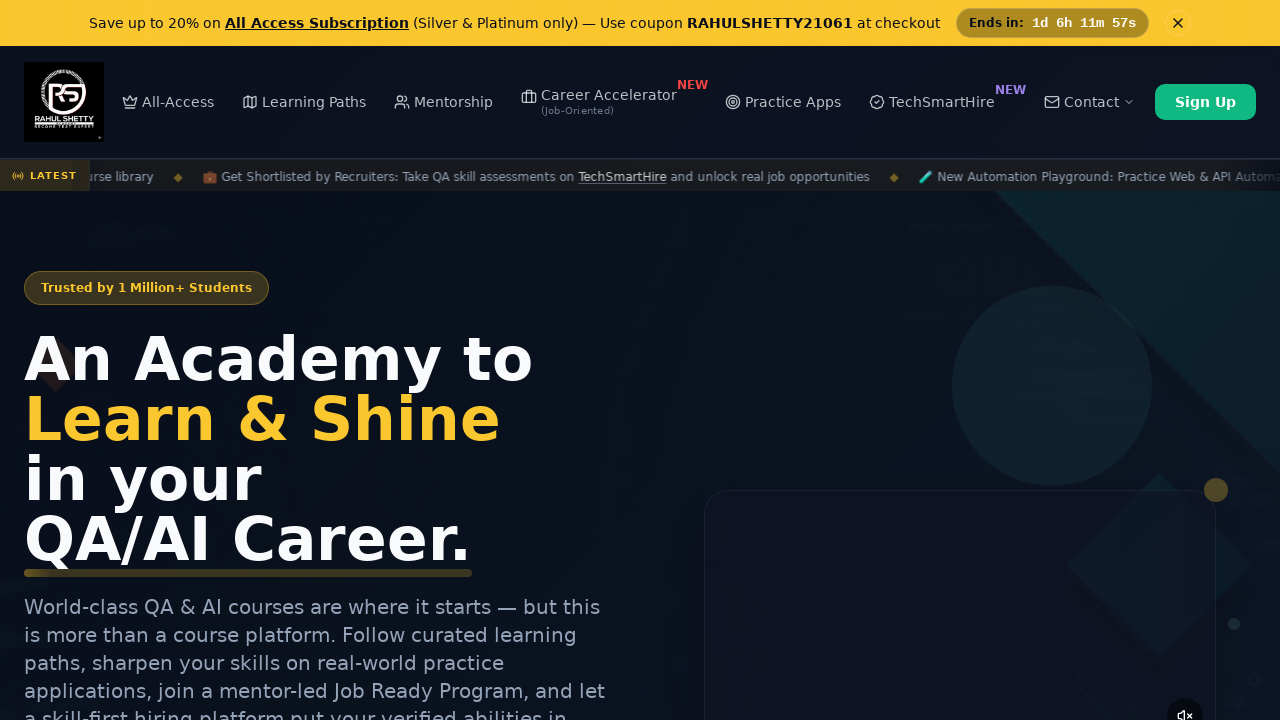

Retrieved page title
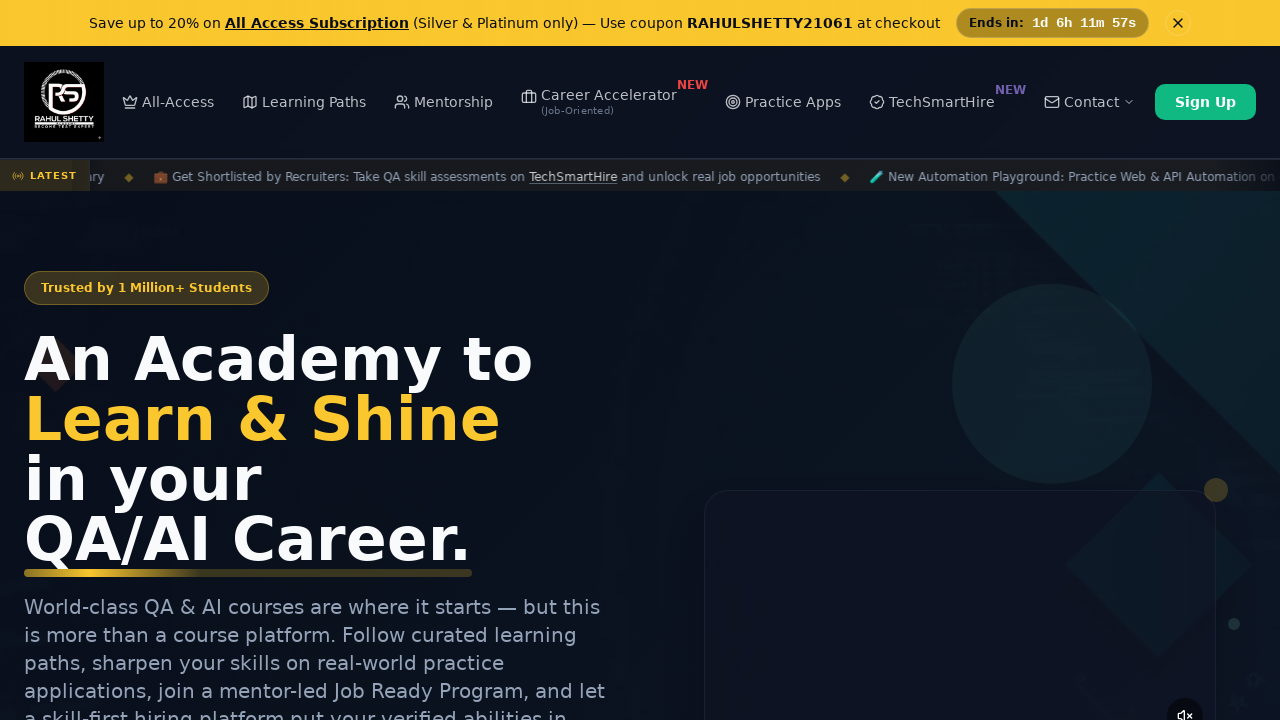

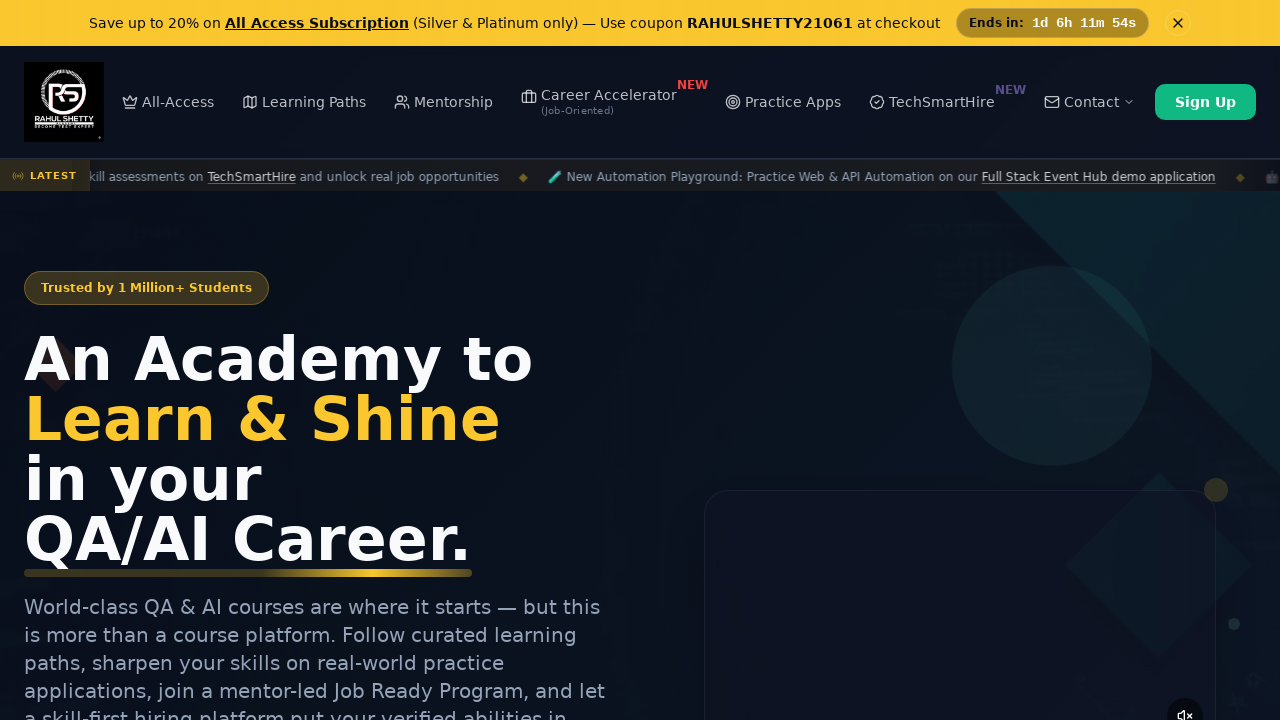